Demonstrates click-hold, move, and release mouse actions for drag operation

Starting URL: https://crossbrowsertesting.github.io/drag-and-drop

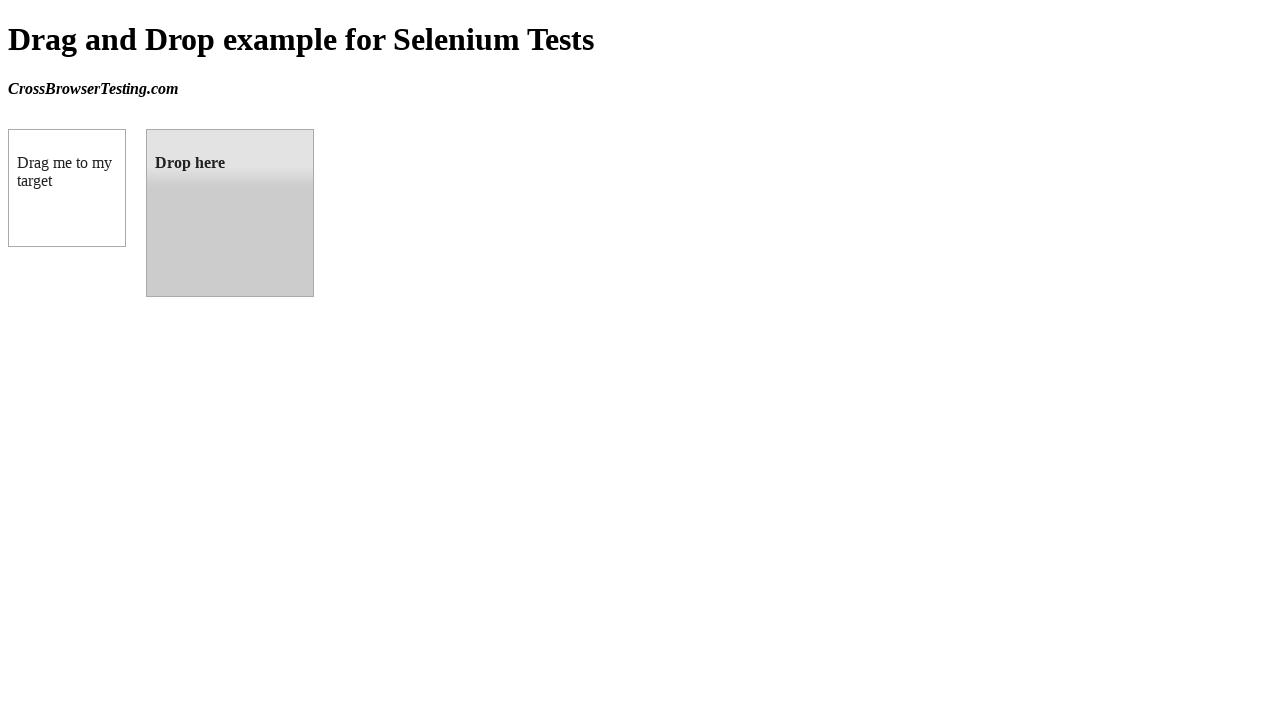

Located draggable element
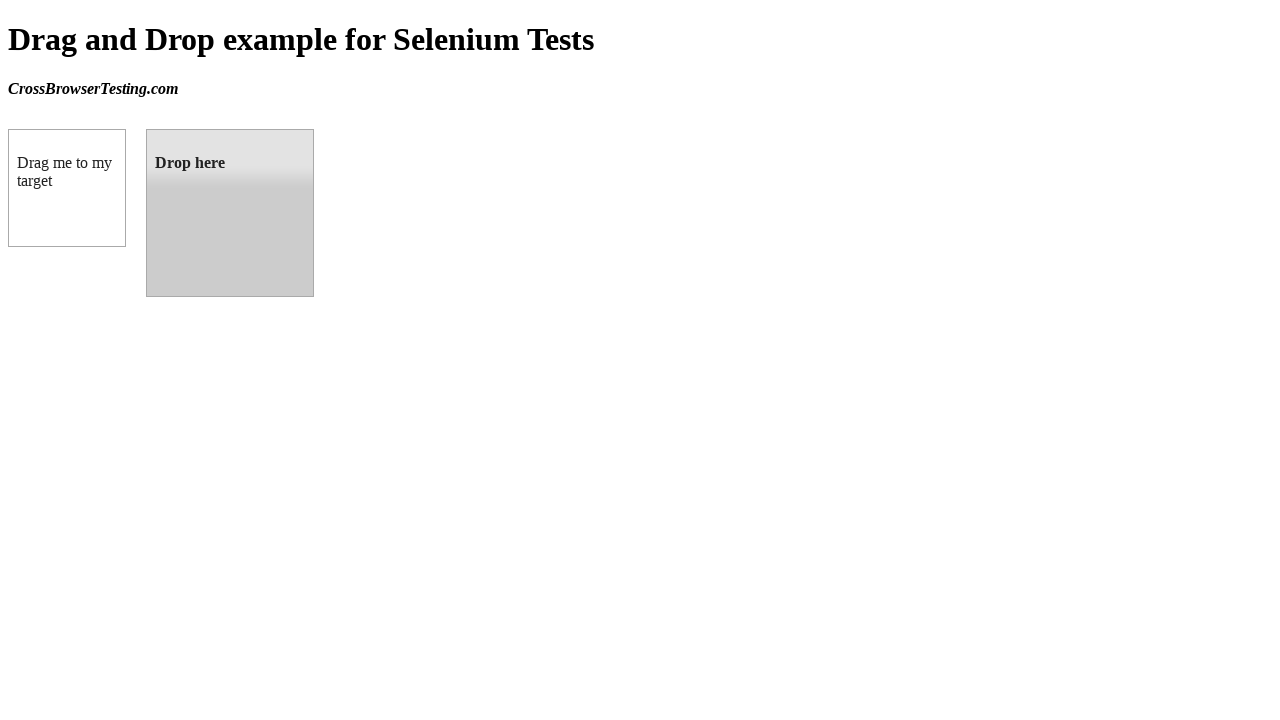

Located droppable element
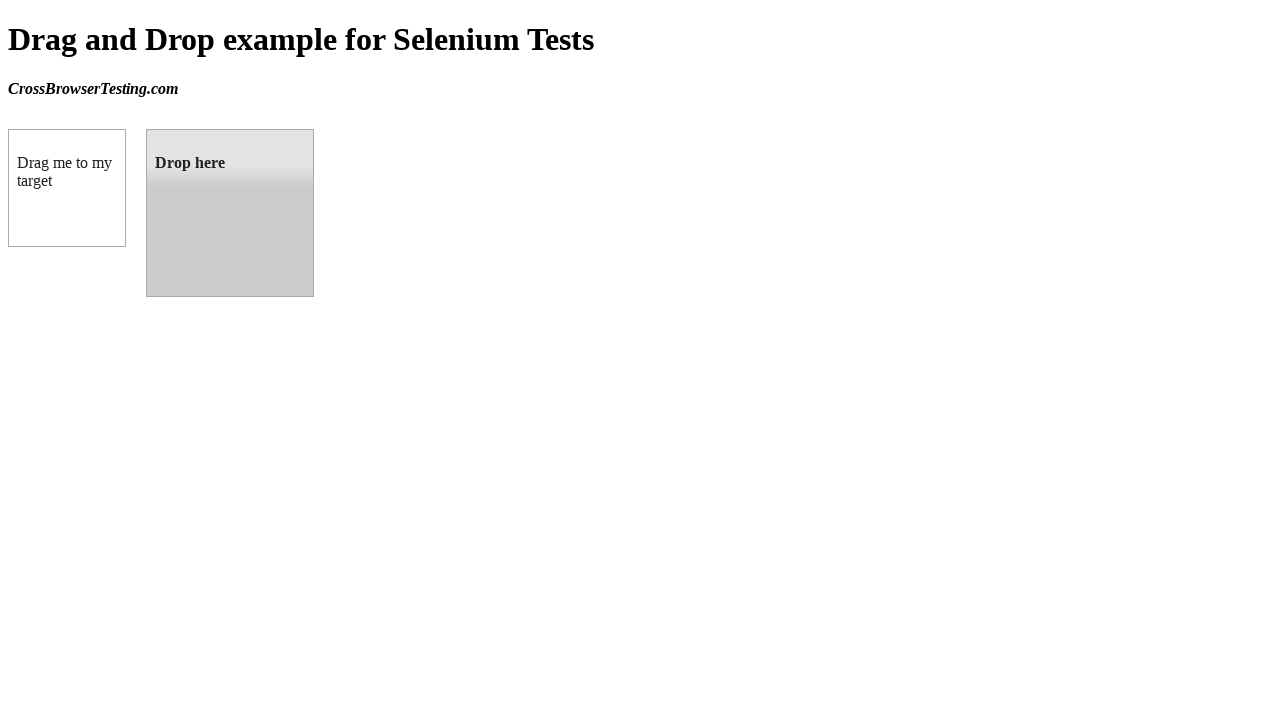

Retrieved bounding box of draggable element
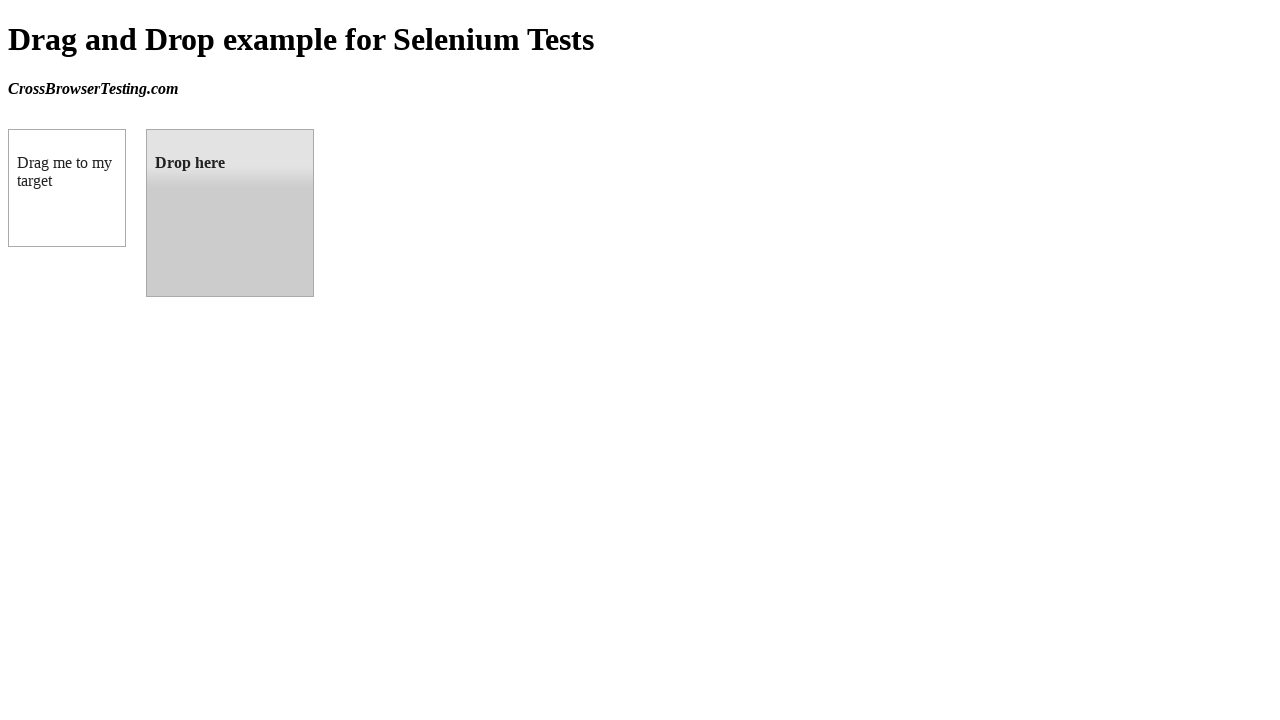

Retrieved bounding box of droppable element
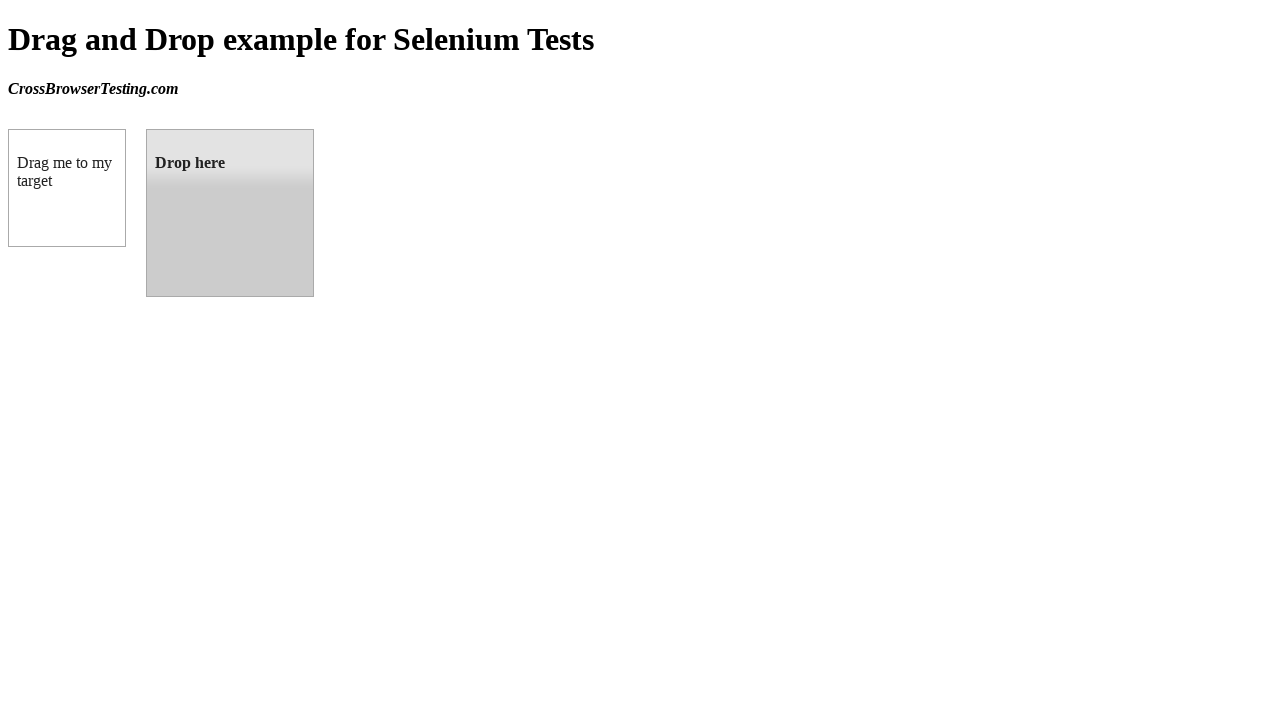

Moved mouse to center of draggable element at (67, 188)
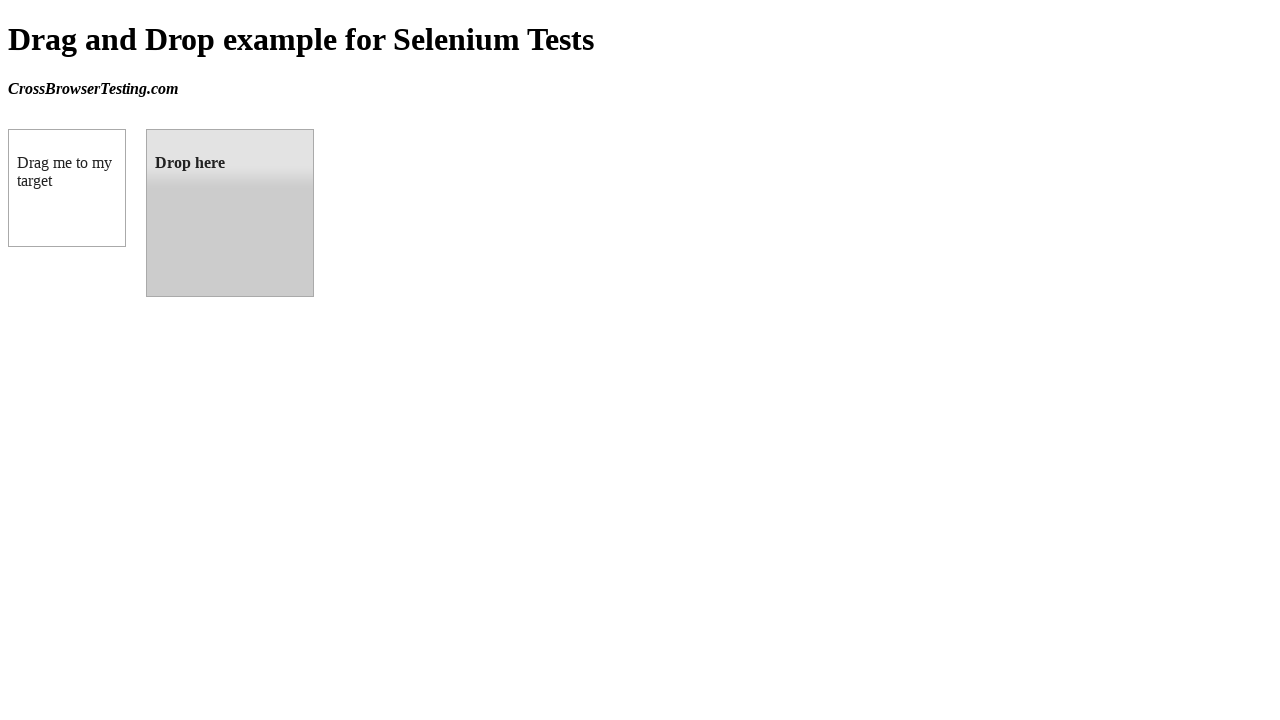

Pressed and held mouse button on draggable element at (67, 188)
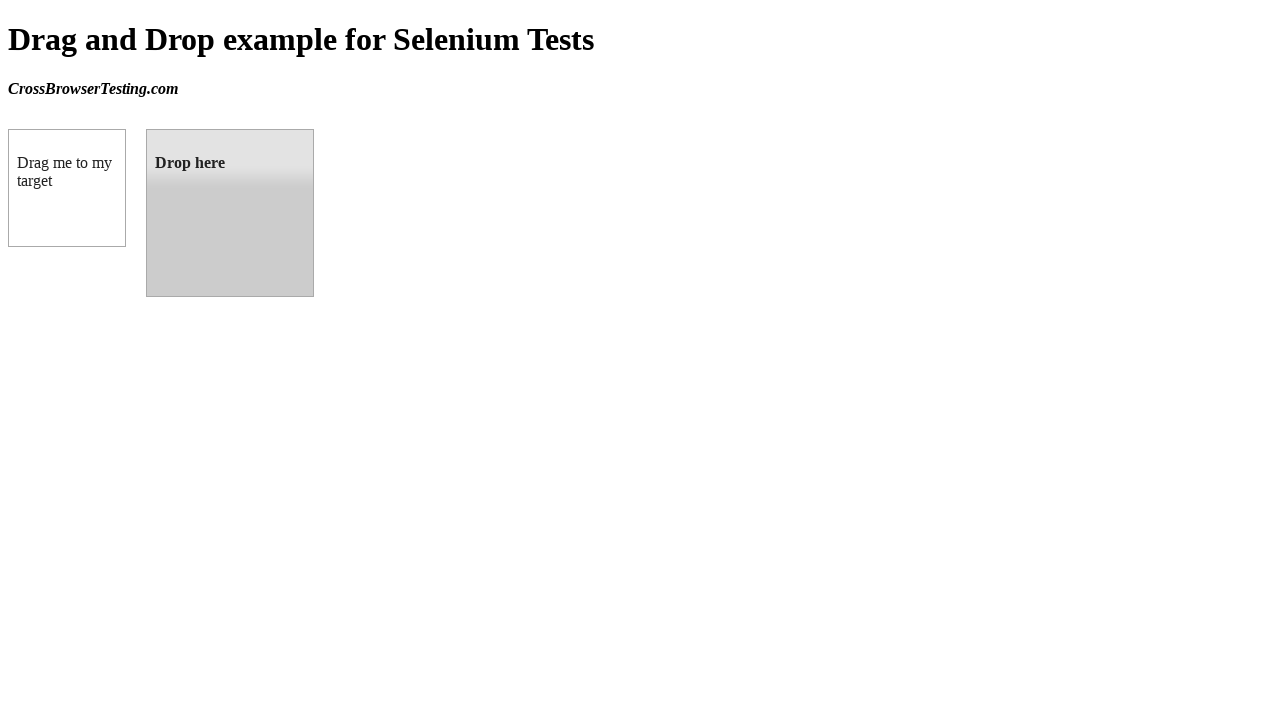

Moved mouse to center of droppable element while holding button at (230, 213)
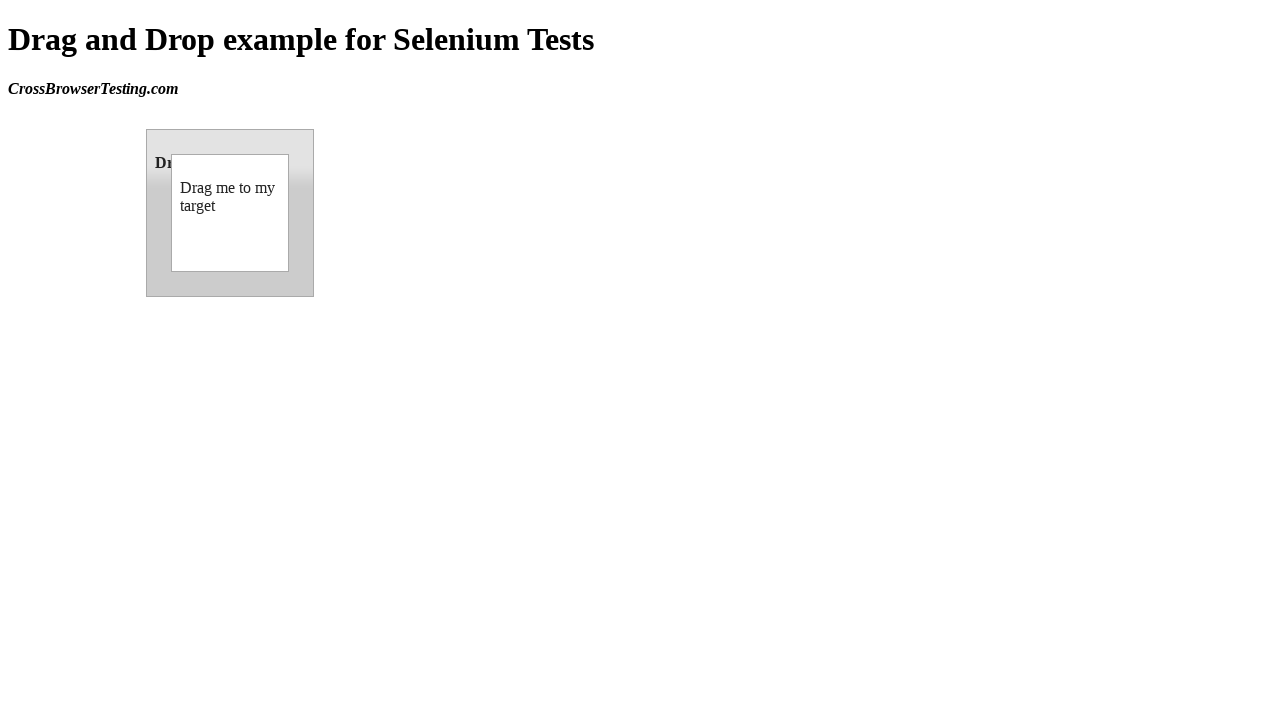

Released mouse button to complete drag and drop operation at (230, 213)
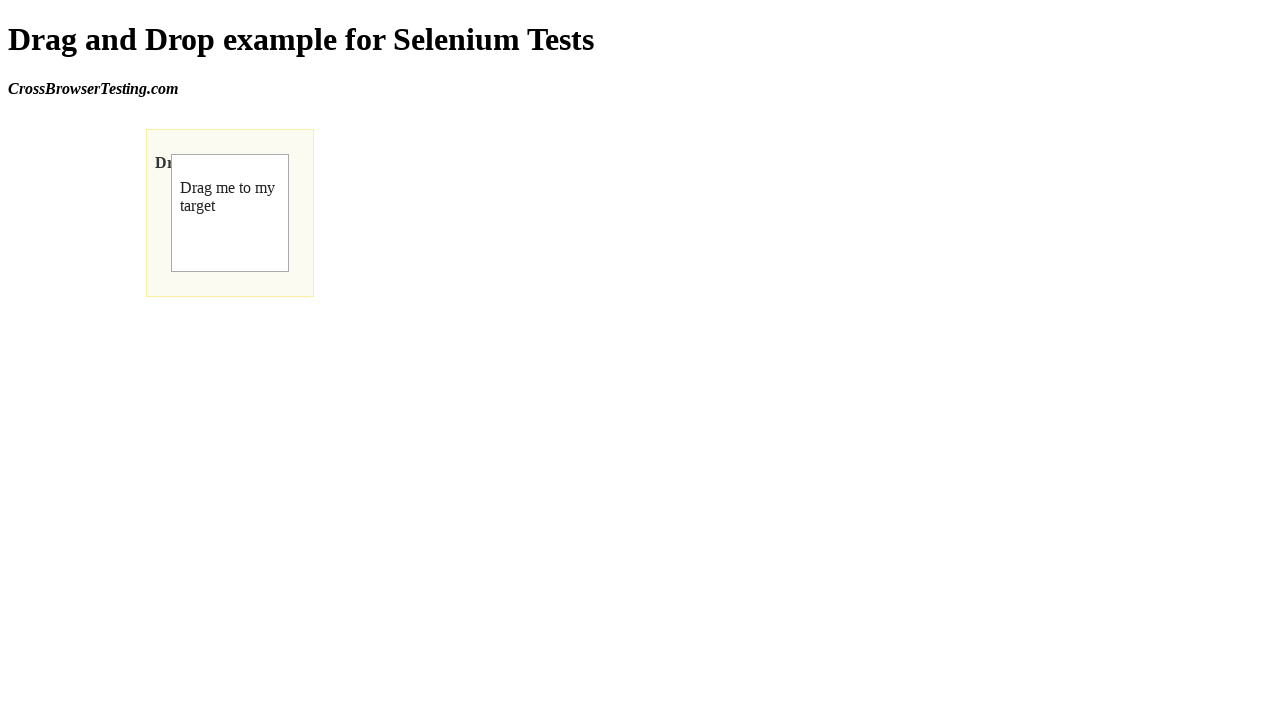

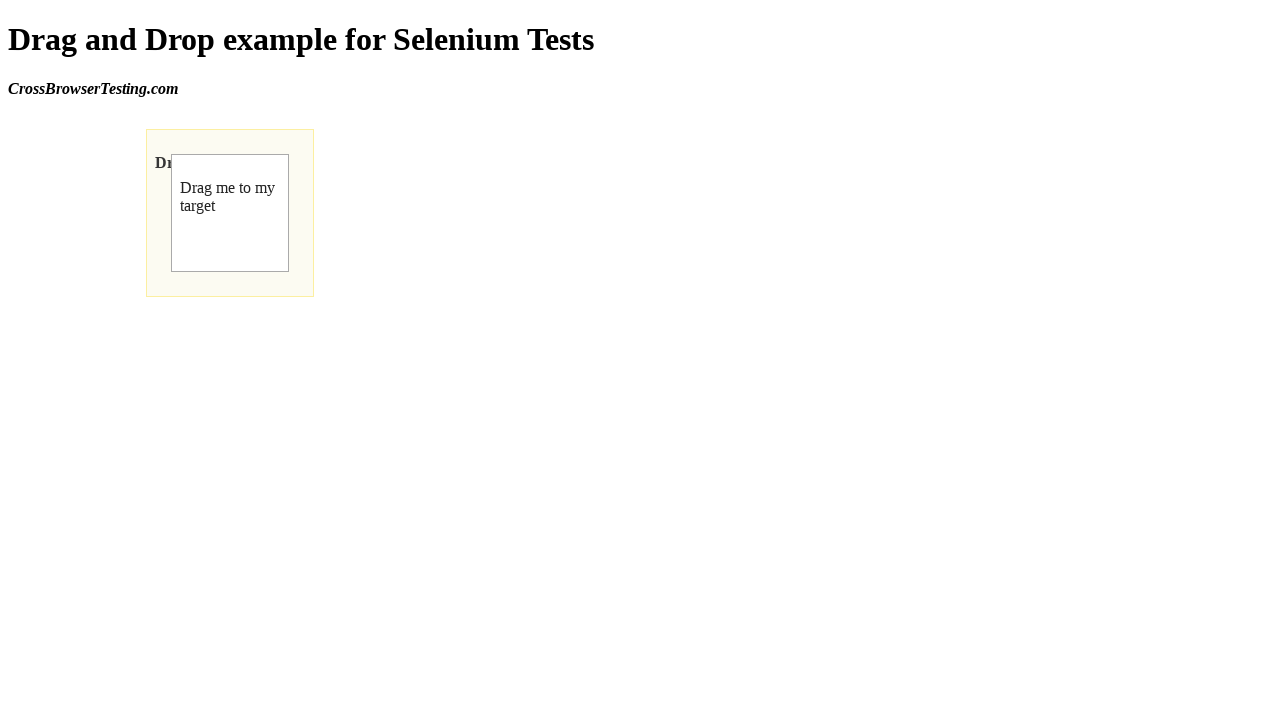